Tests checkbox interaction by finding all checkboxes on a forms tutorial page and clicking any that are not already selected.

Starting URL: http://echoecho.com/htmlforms09.htm

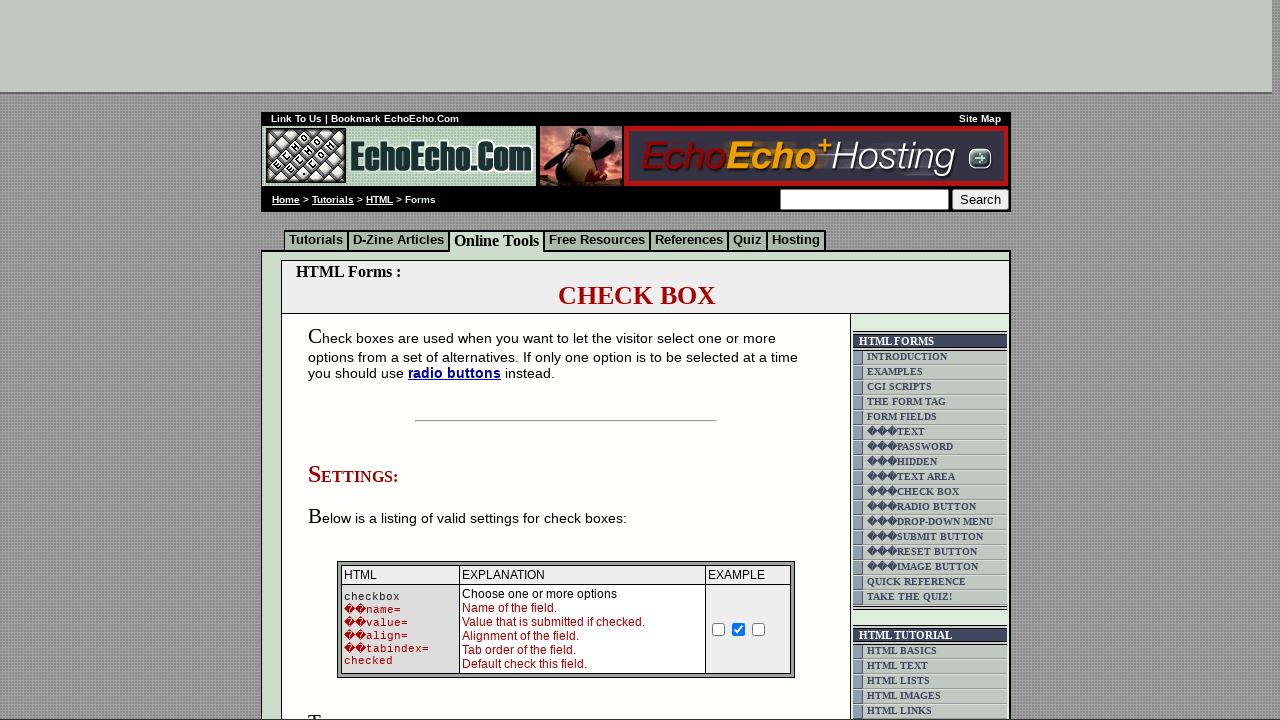

Waited for checkboxes to load on the forms tutorial page
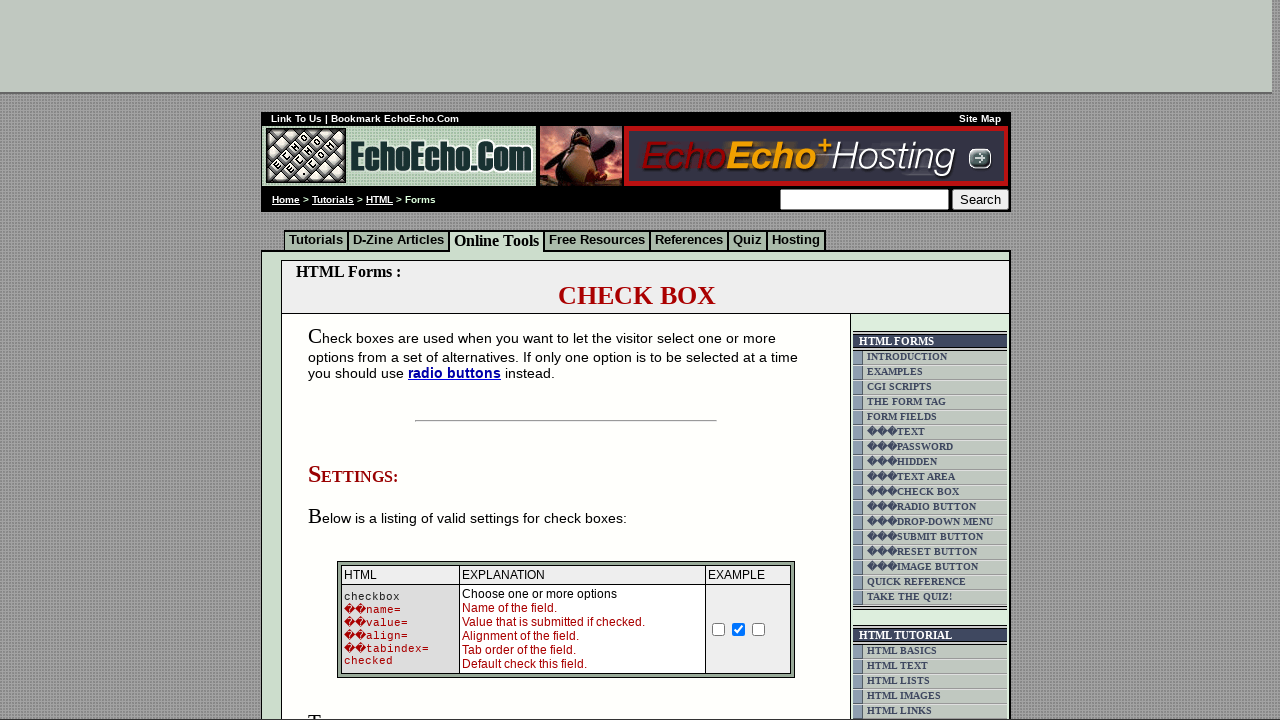

Located all checkboxes in the table
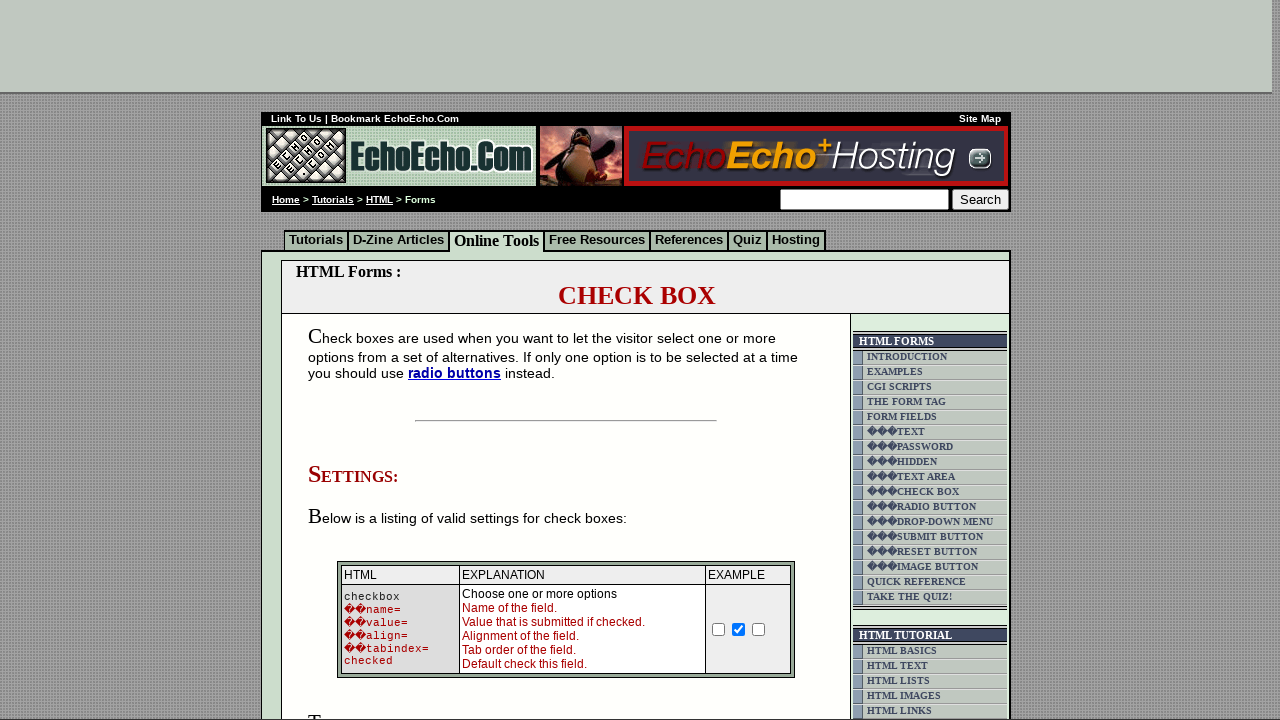

Found 3 checkboxes total
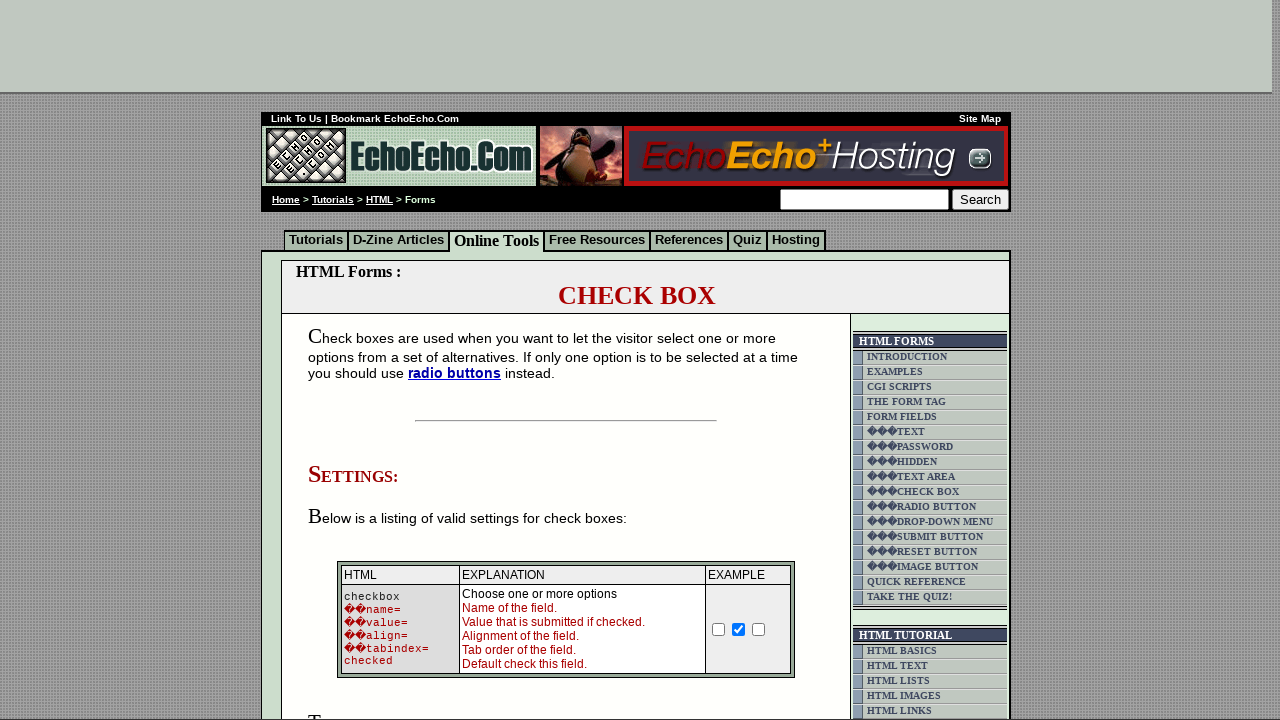

Checked checkbox 1 of 3
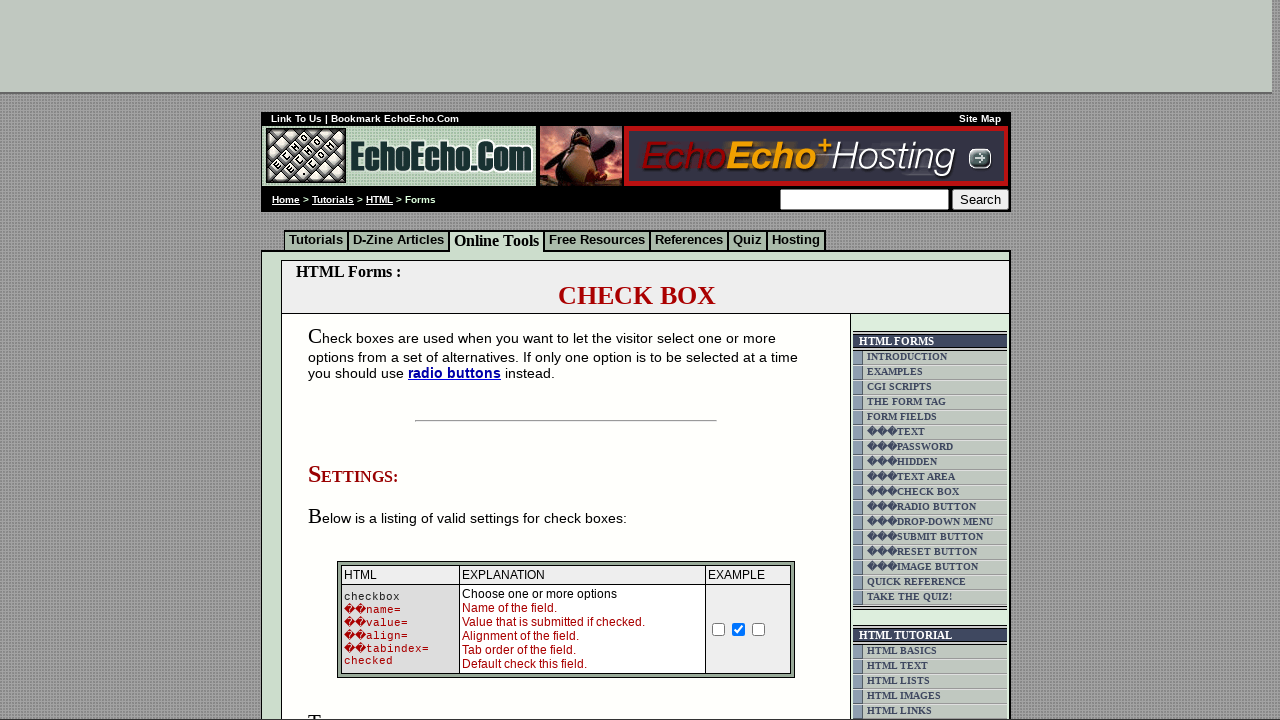

Clicked unchecked checkbox 1 to select it at (354, 360) on td.table5 input[type='checkbox'] >> nth=0
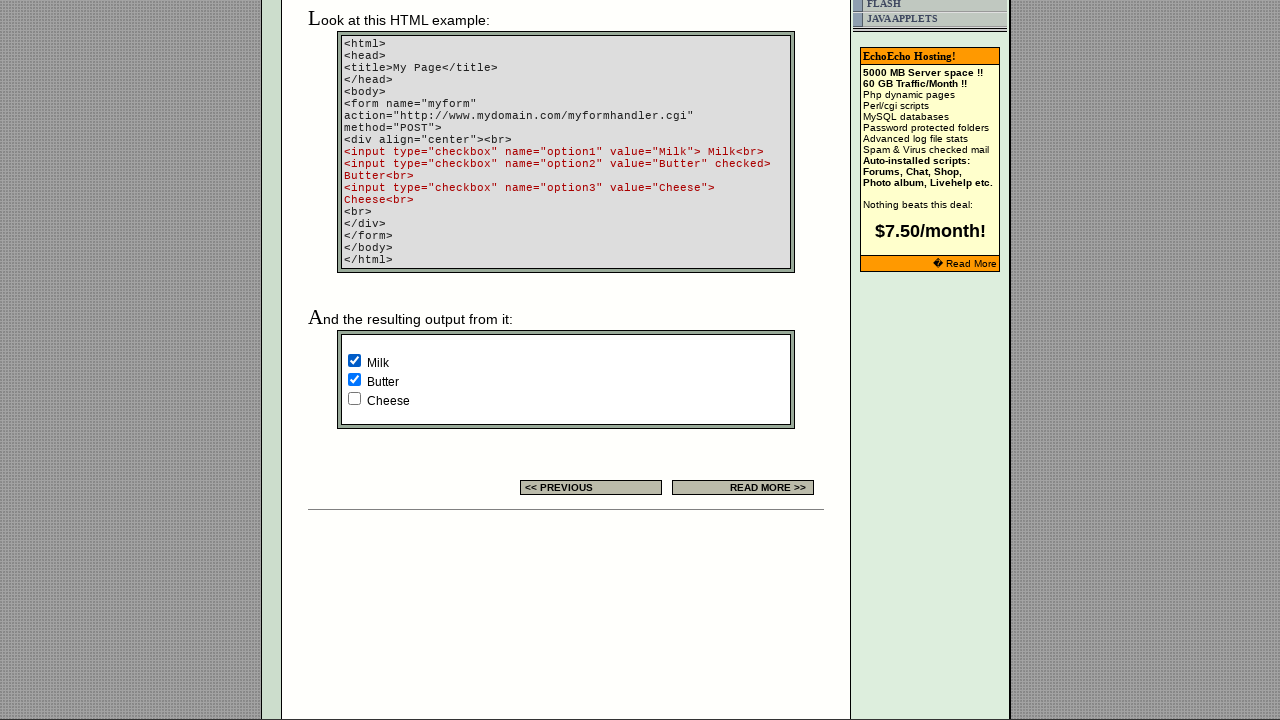

Checked checkbox 2 of 3
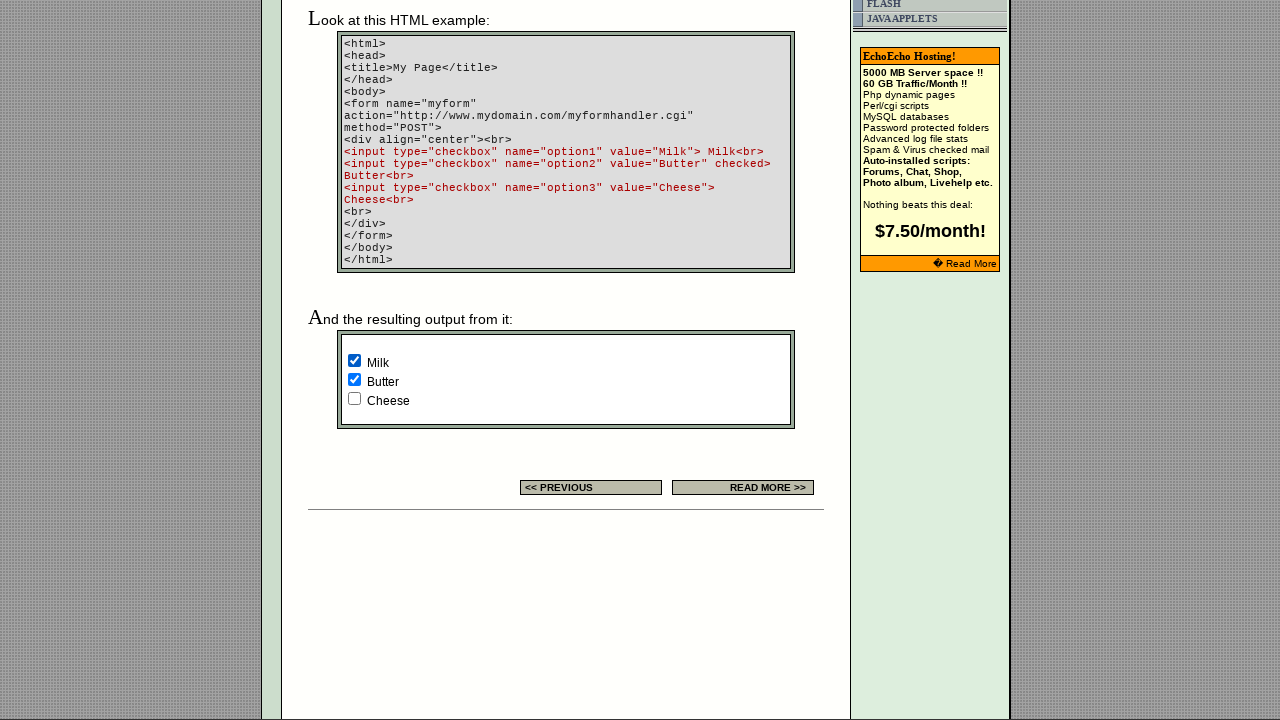

Checked checkbox 3 of 3
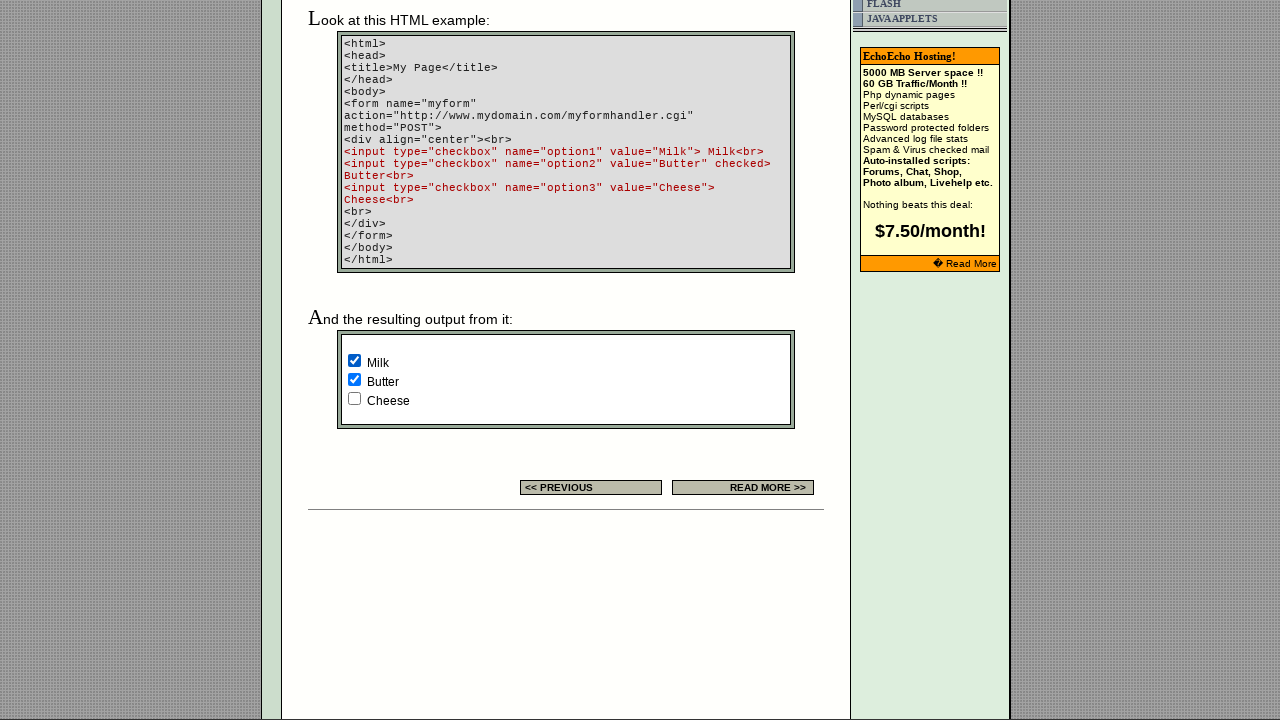

Clicked unchecked checkbox 3 to select it at (354, 398) on td.table5 input[type='checkbox'] >> nth=2
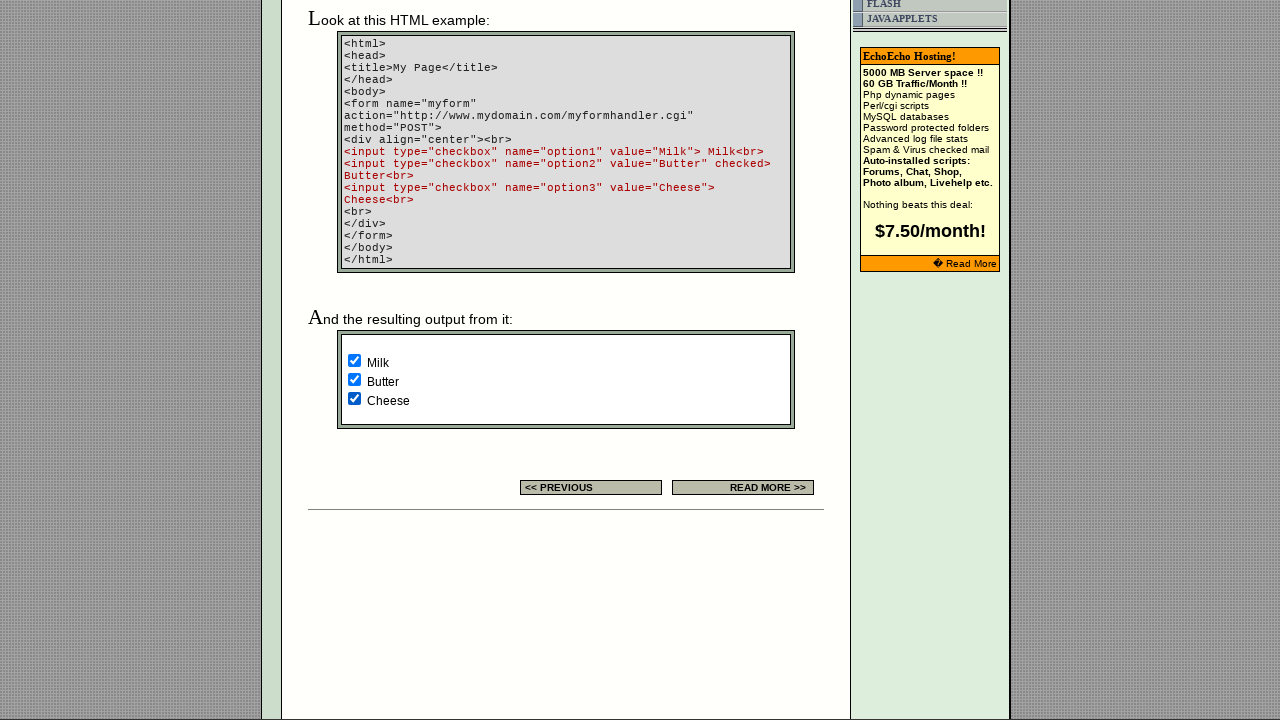

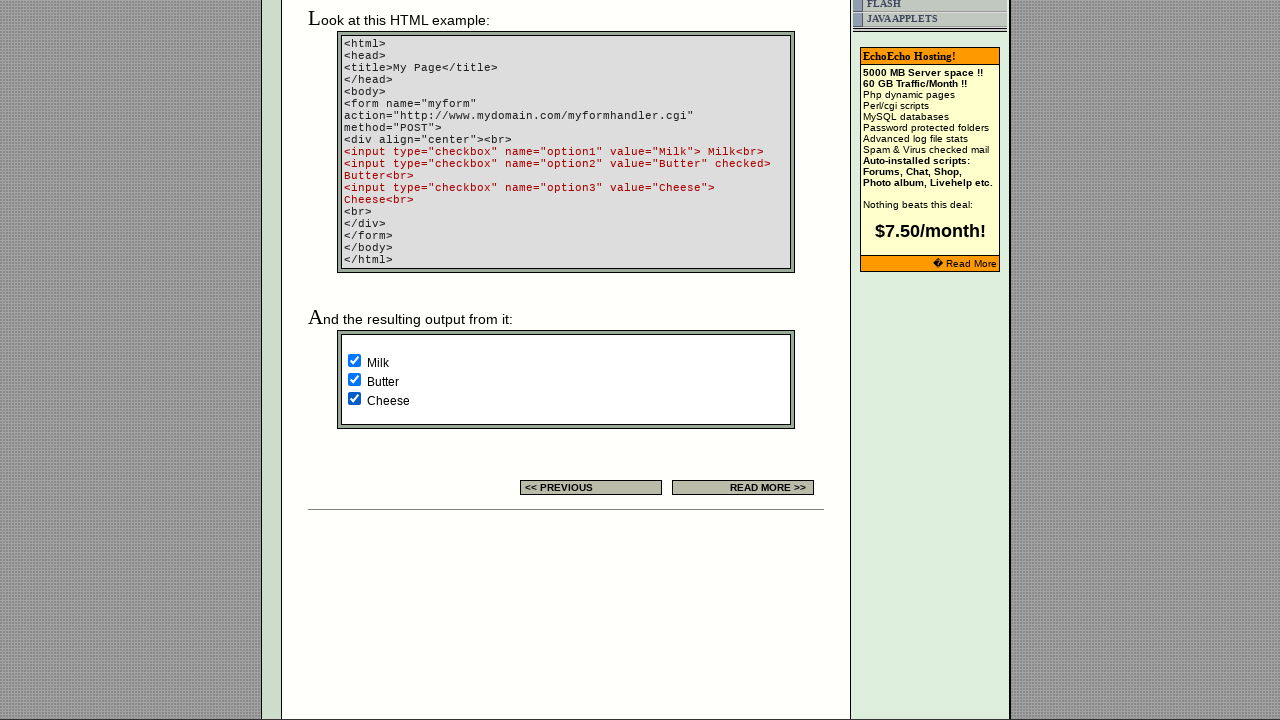